Tests that new todo items are appended to the bottom of the list and counter shows correct count

Starting URL: https://demo.playwright.dev/todomvc

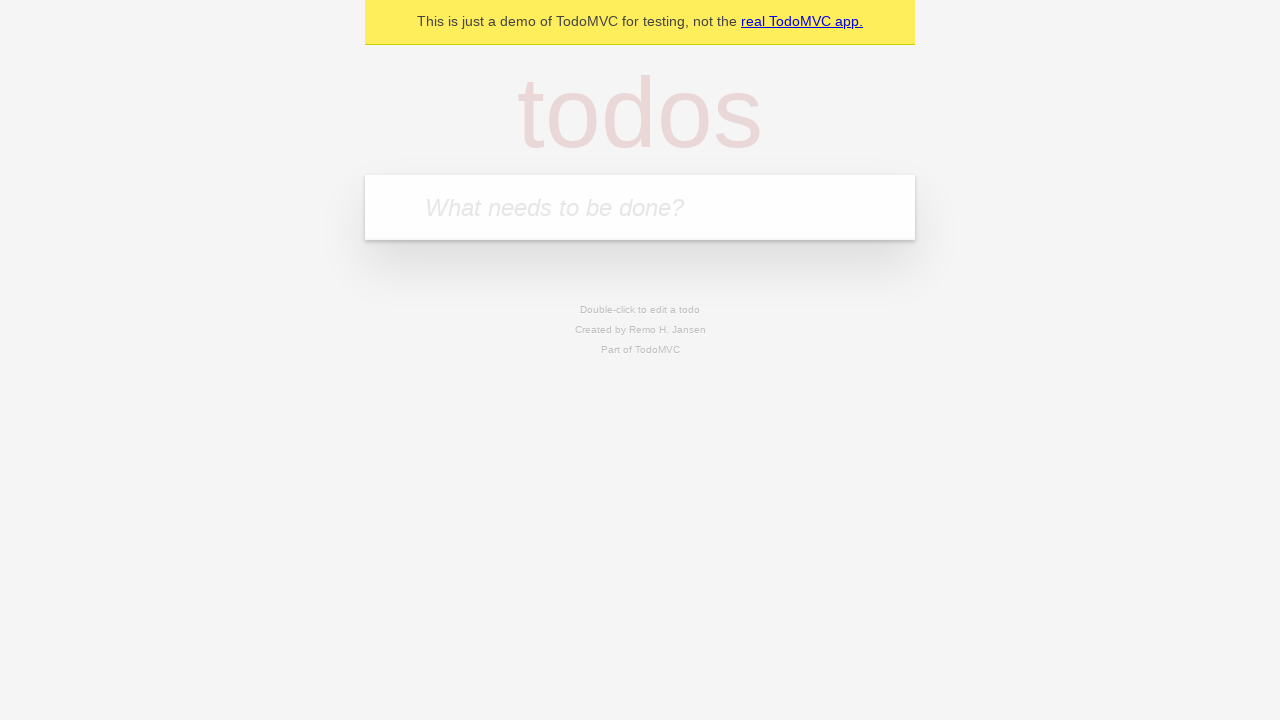

Filled todo input with 'buy some cheese' on internal:attr=[placeholder="What needs to be done?"i]
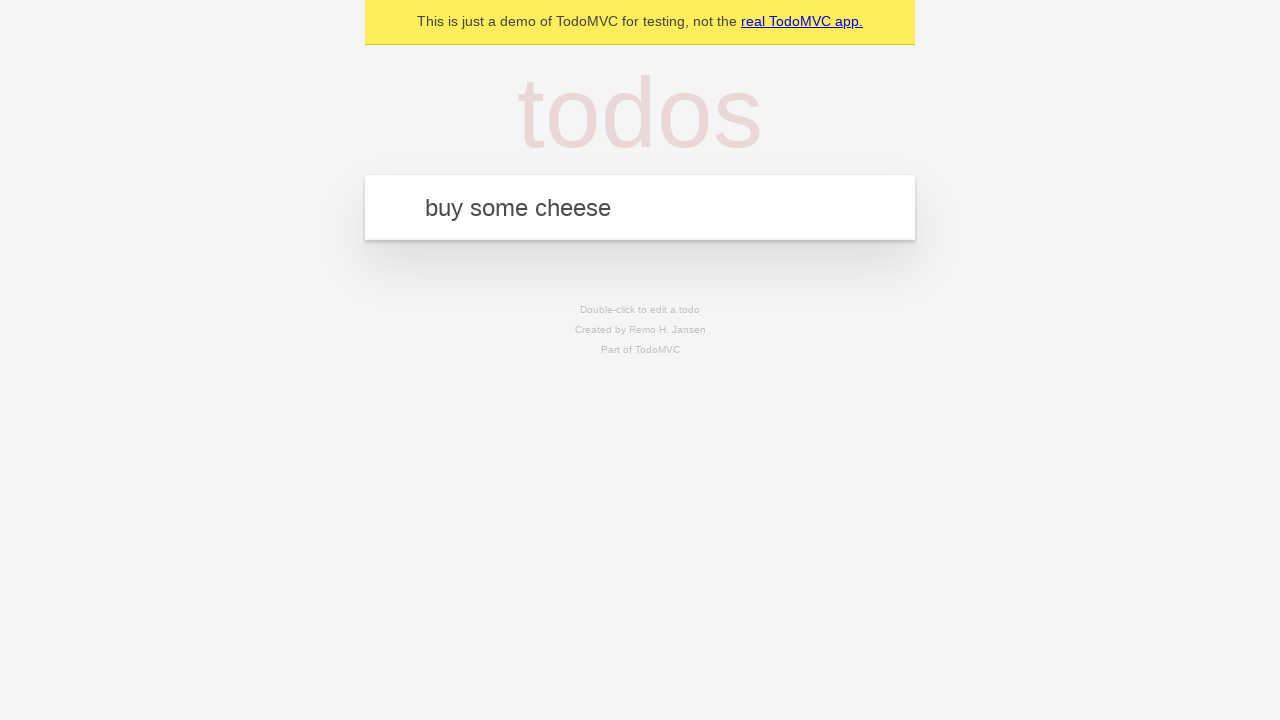

Pressed Enter to add todo 'buy some cheese' to the list on internal:attr=[placeholder="What needs to be done?"i]
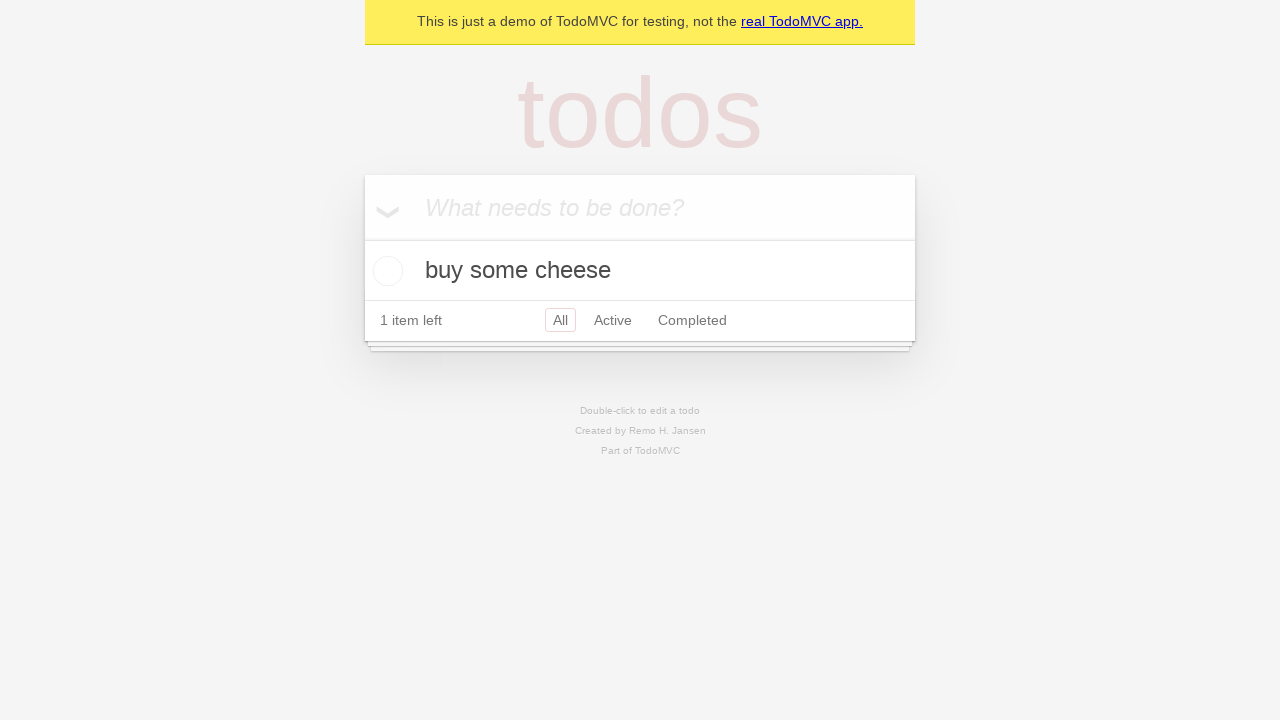

Filled todo input with 'feed the cat' on internal:attr=[placeholder="What needs to be done?"i]
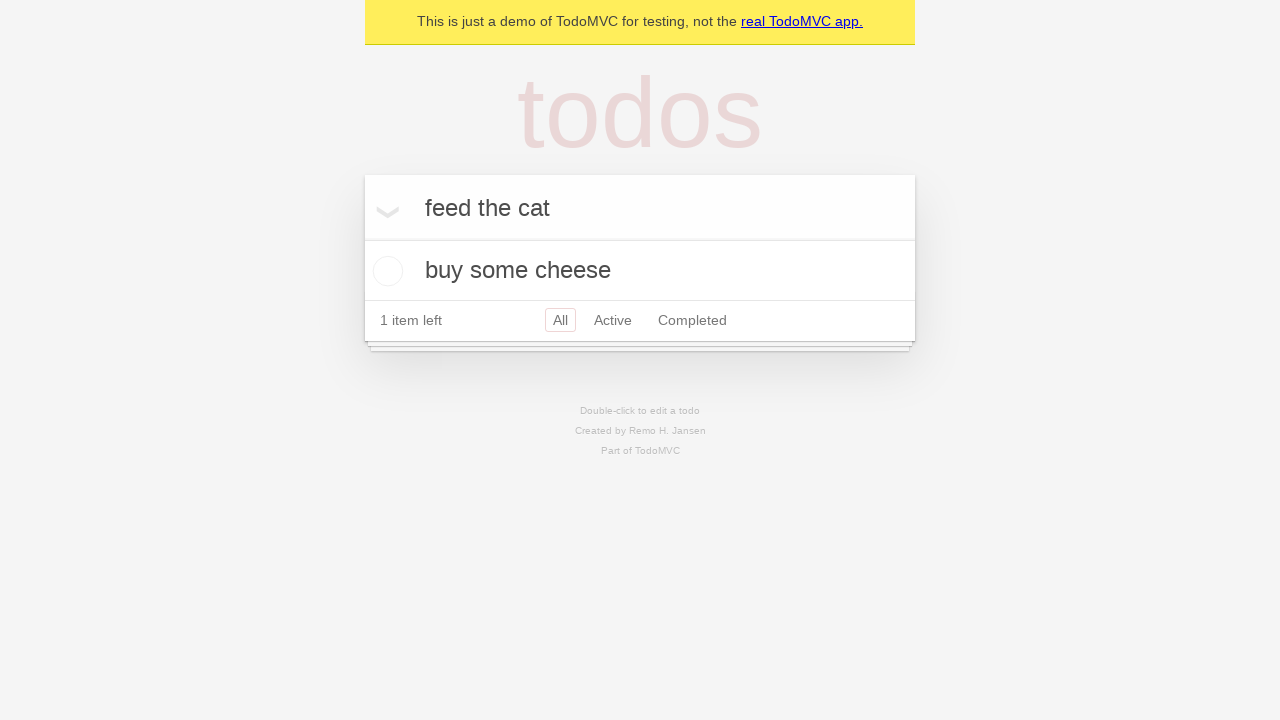

Pressed Enter to add todo 'feed the cat' to the list on internal:attr=[placeholder="What needs to be done?"i]
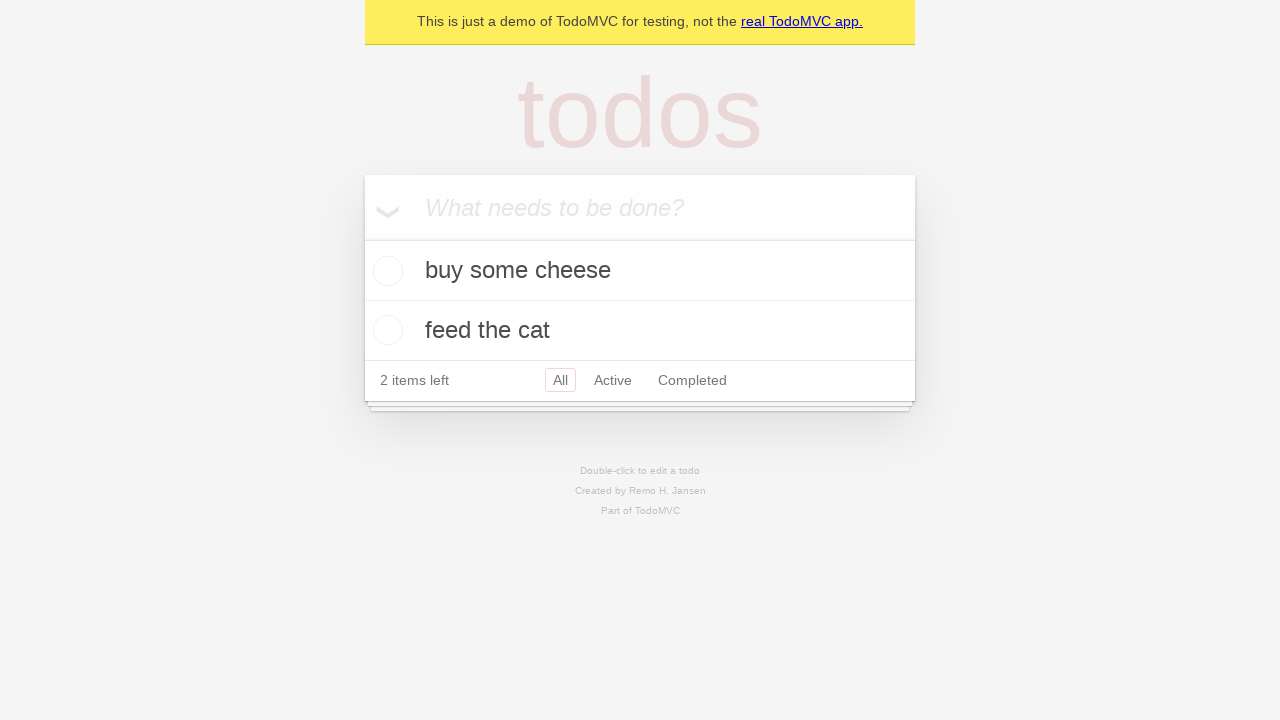

Filled todo input with 'book a doctors appointment' on internal:attr=[placeholder="What needs to be done?"i]
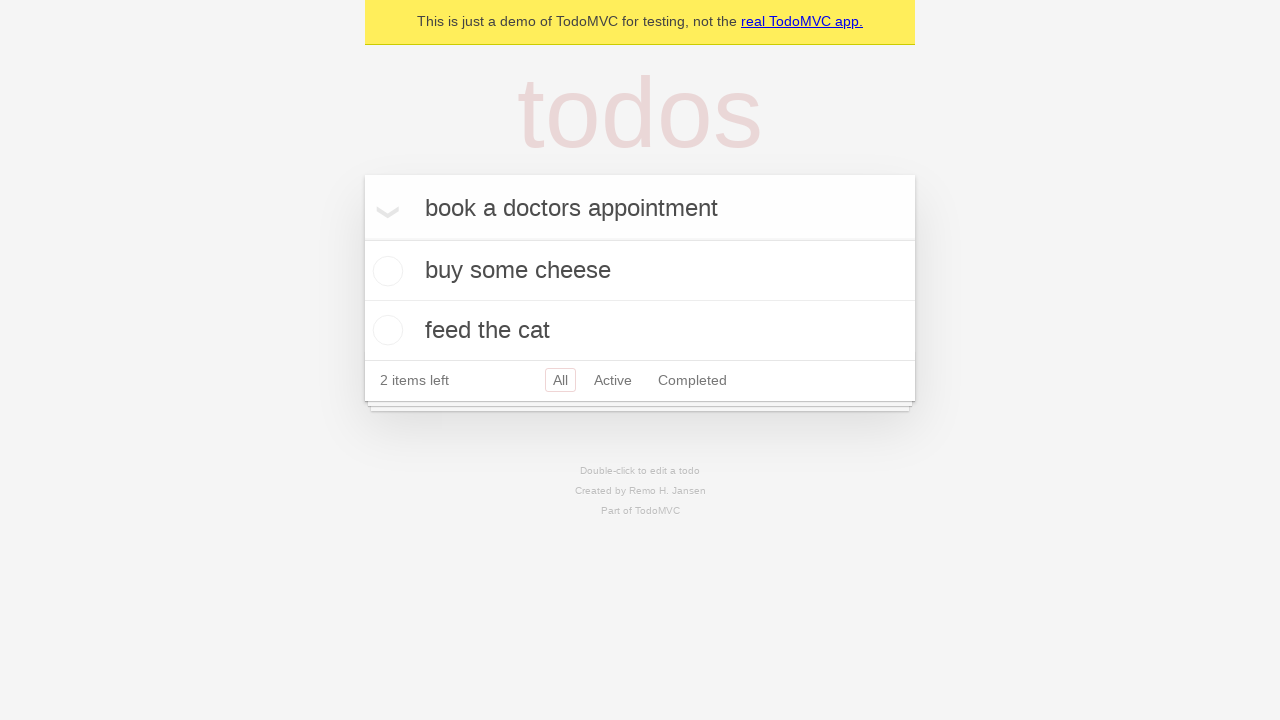

Pressed Enter to add todo 'book a doctors appointment' to the list on internal:attr=[placeholder="What needs to be done?"i]
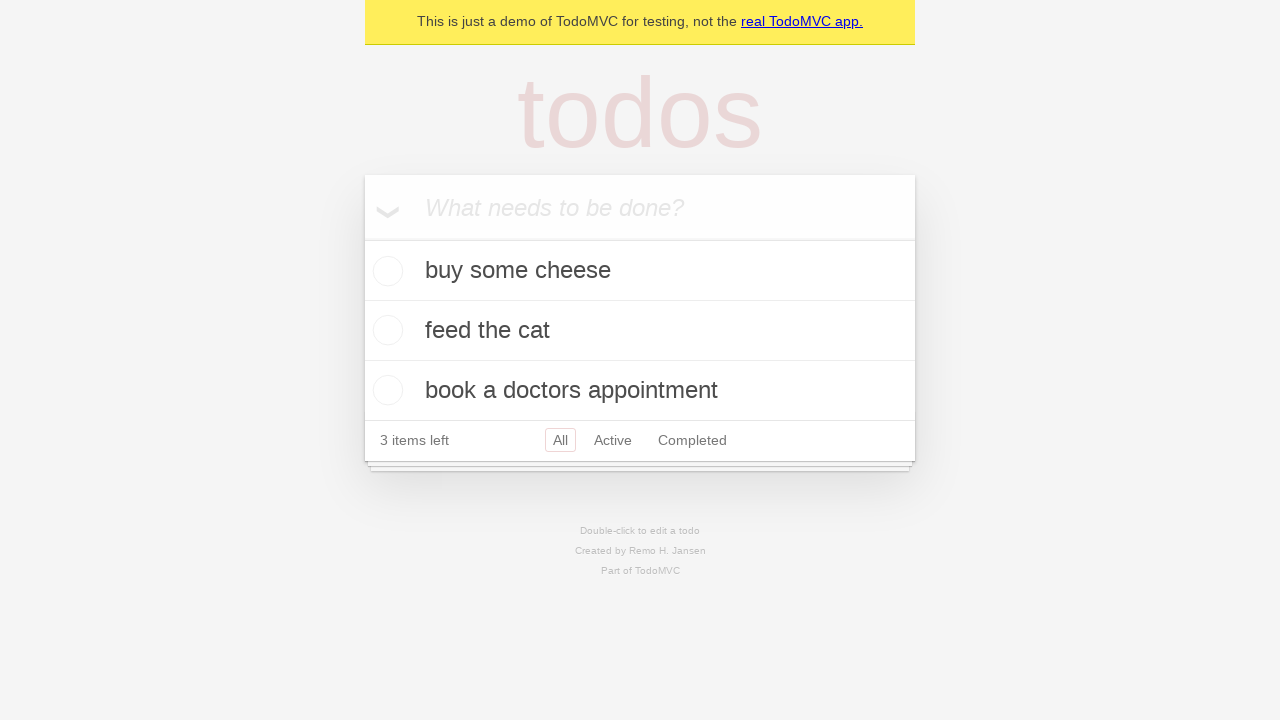

Verified '3 items left' text is visible
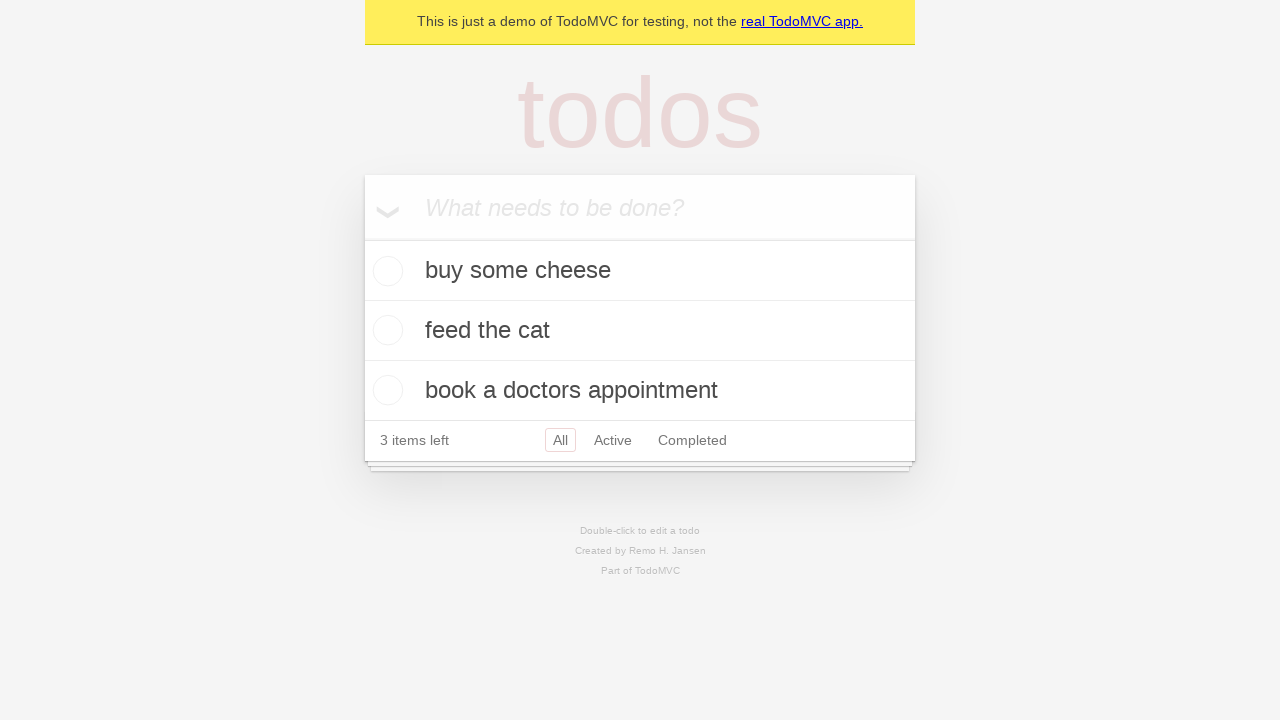

Verified todo-count element displays '3 items left'
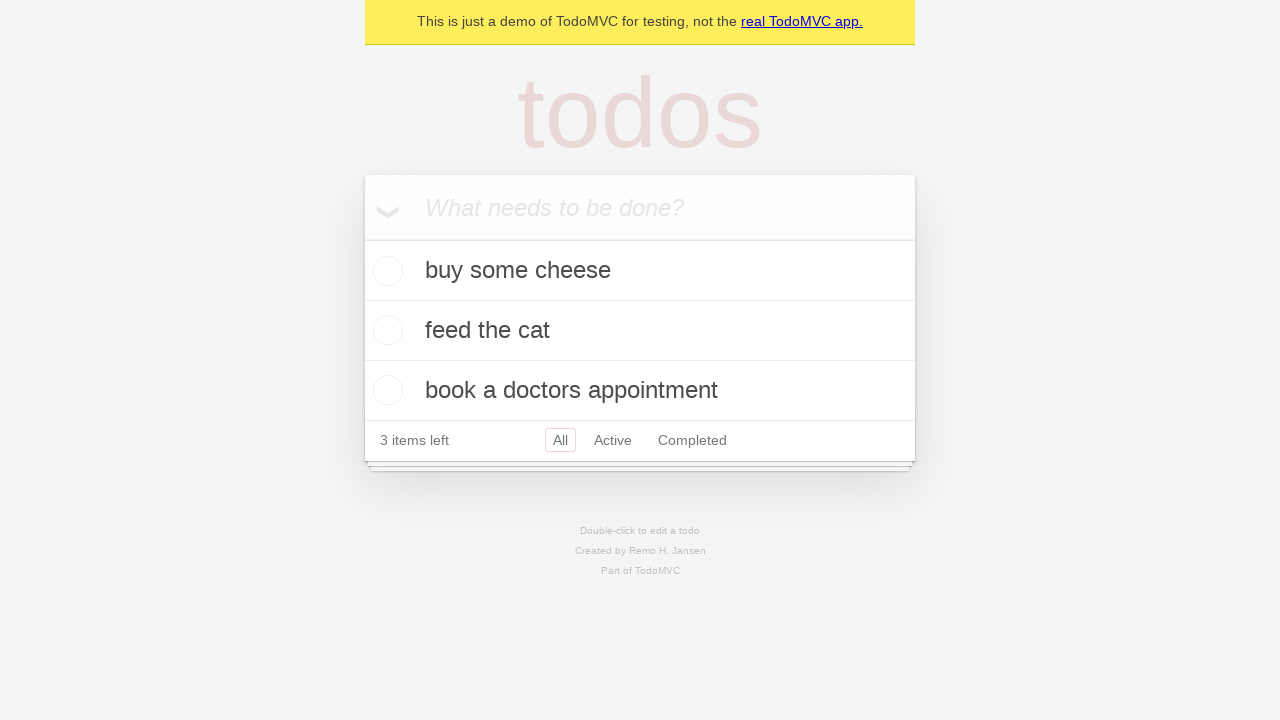

Verified all three todo items are displayed in correct order at bottom of list
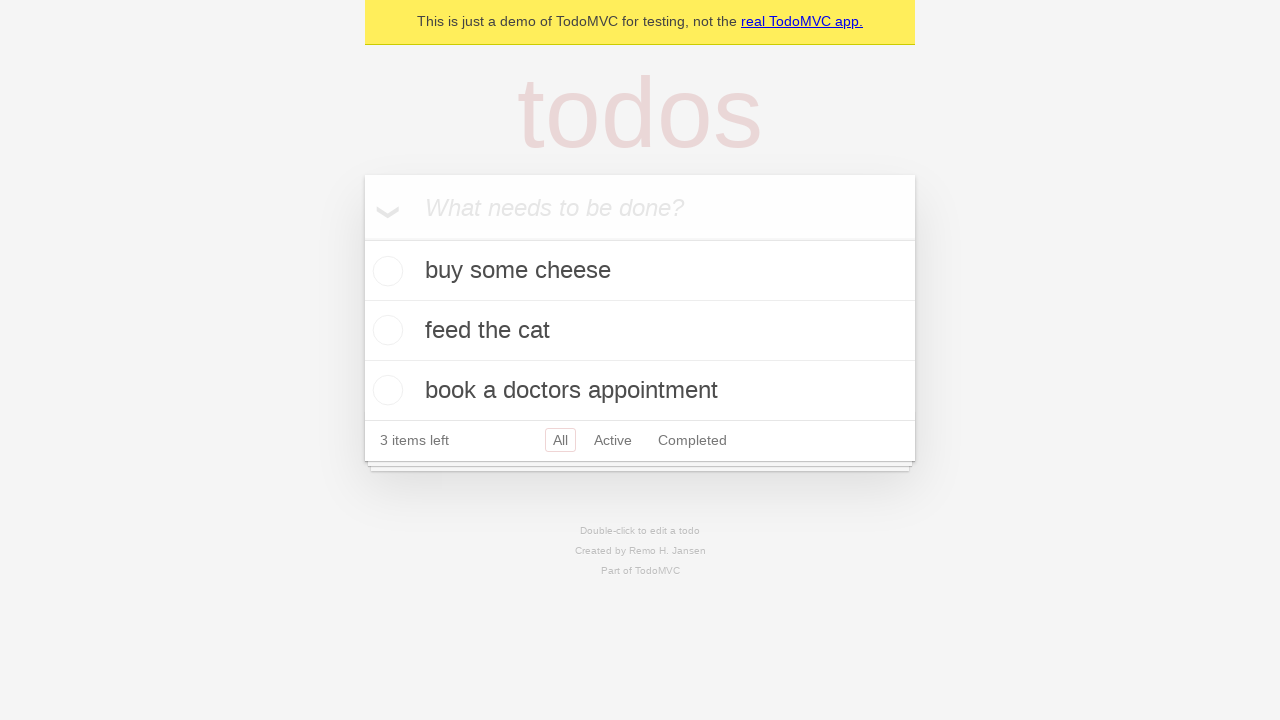

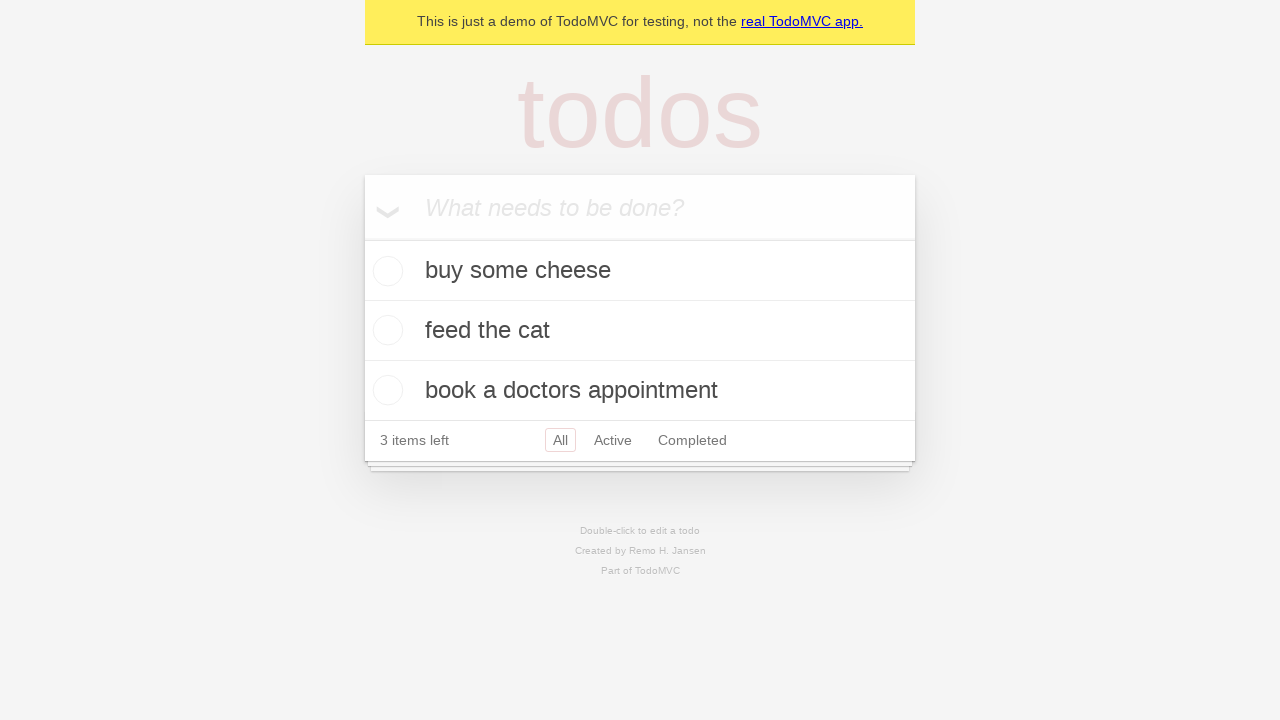